Tests a calendar date picker by clicking on the date input field to open the calendar and selecting a date from it

Starting URL: https://demoqa.com/date-picker

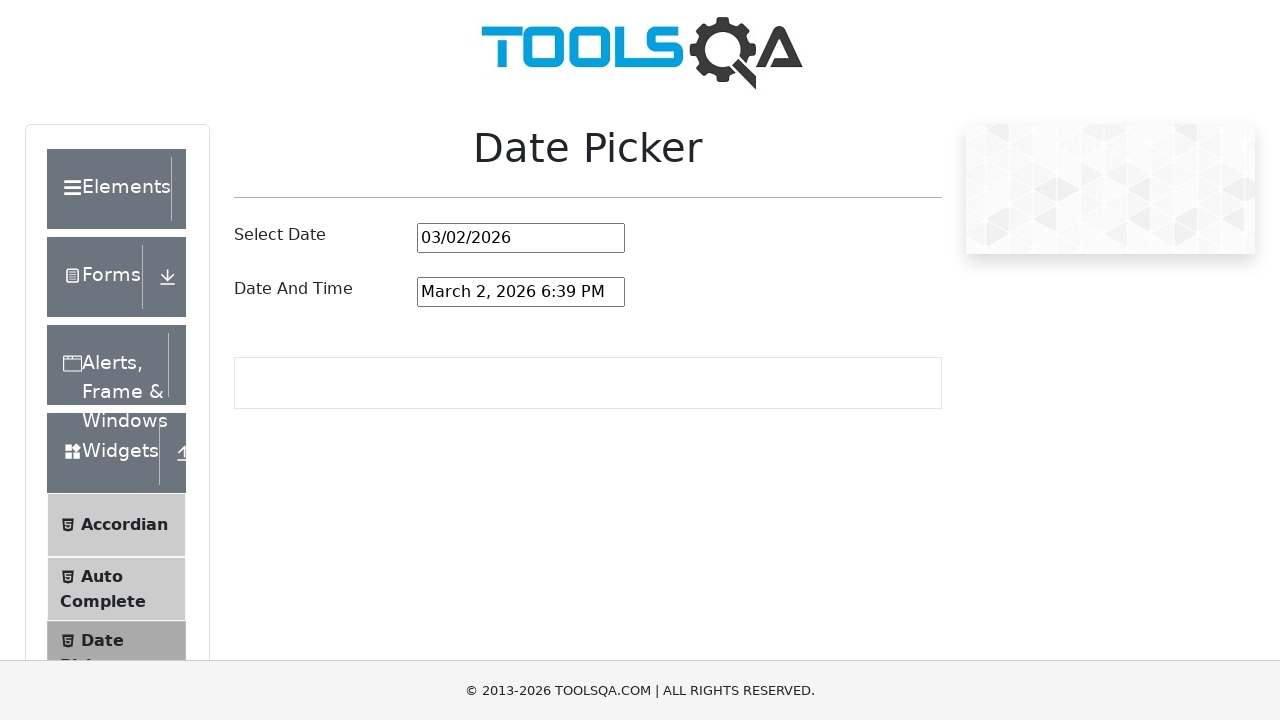

Clicked on date picker input field to open calendar at (521, 238) on #datePickerMonthYearInput
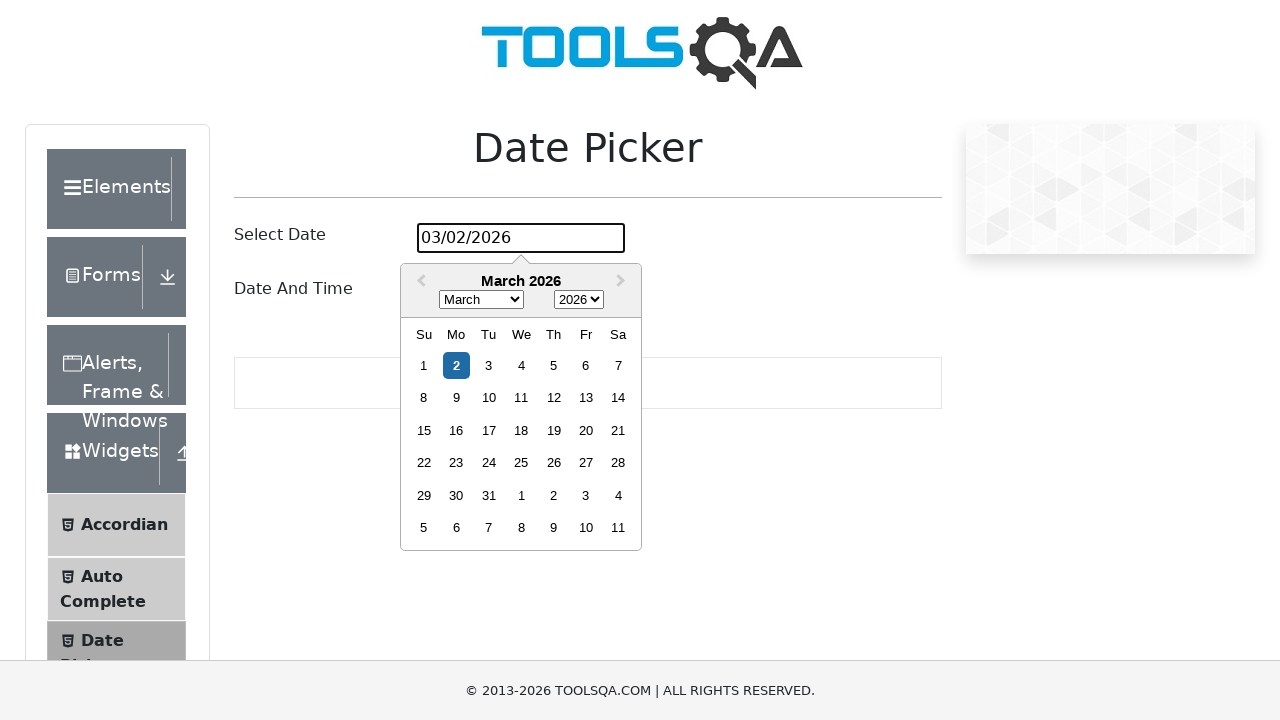

Calendar appeared with date options
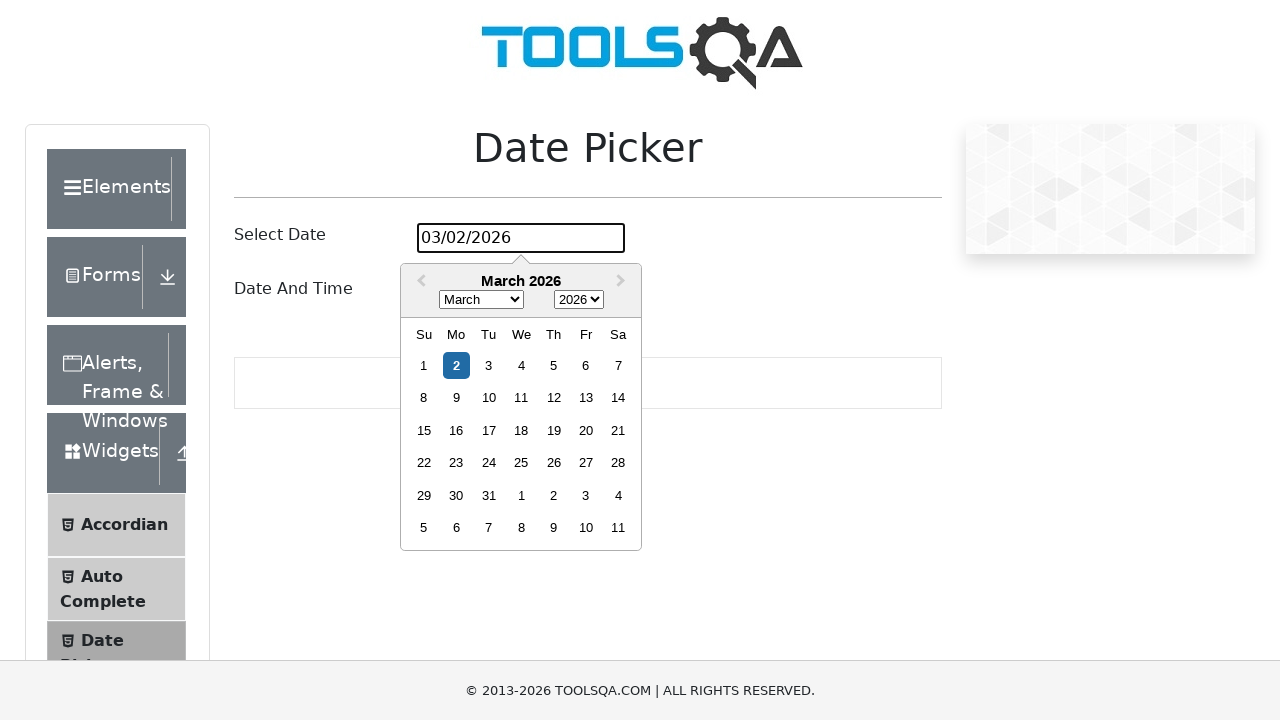

Selected the 15th day from the calendar at (424, 430) on .react-datepicker__day--015:not(.react-datepicker__day--outside-month)
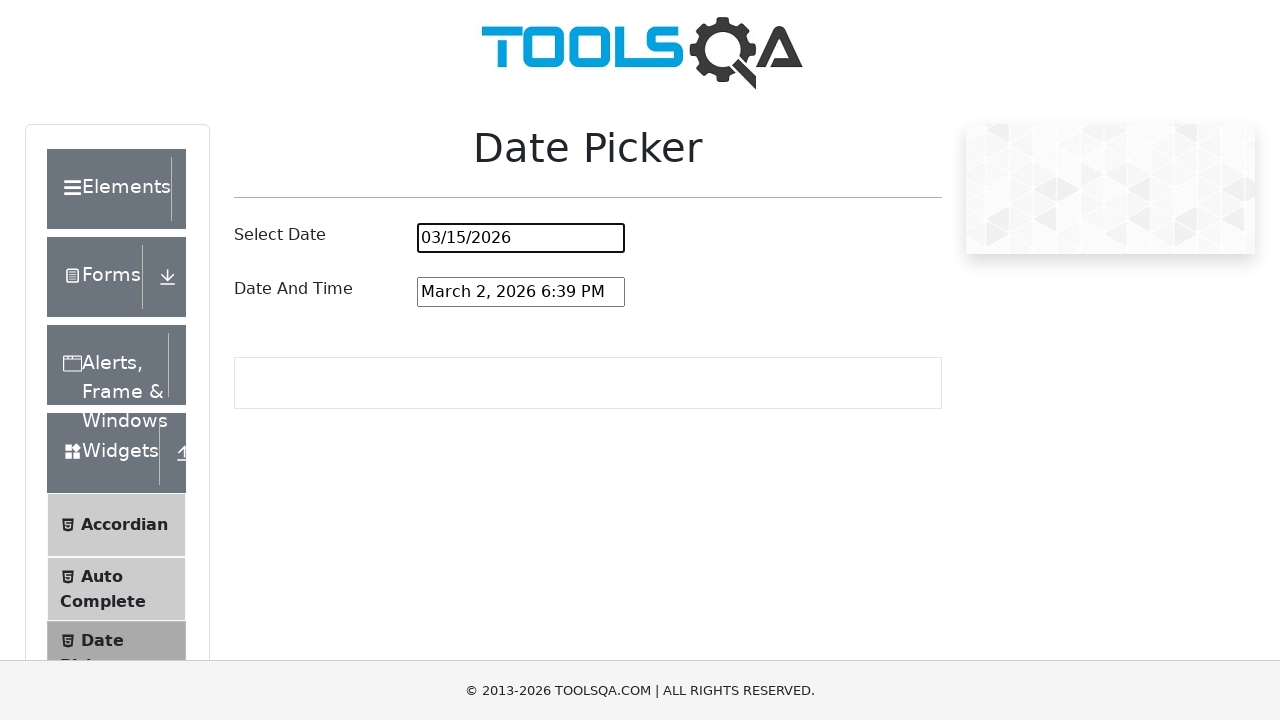

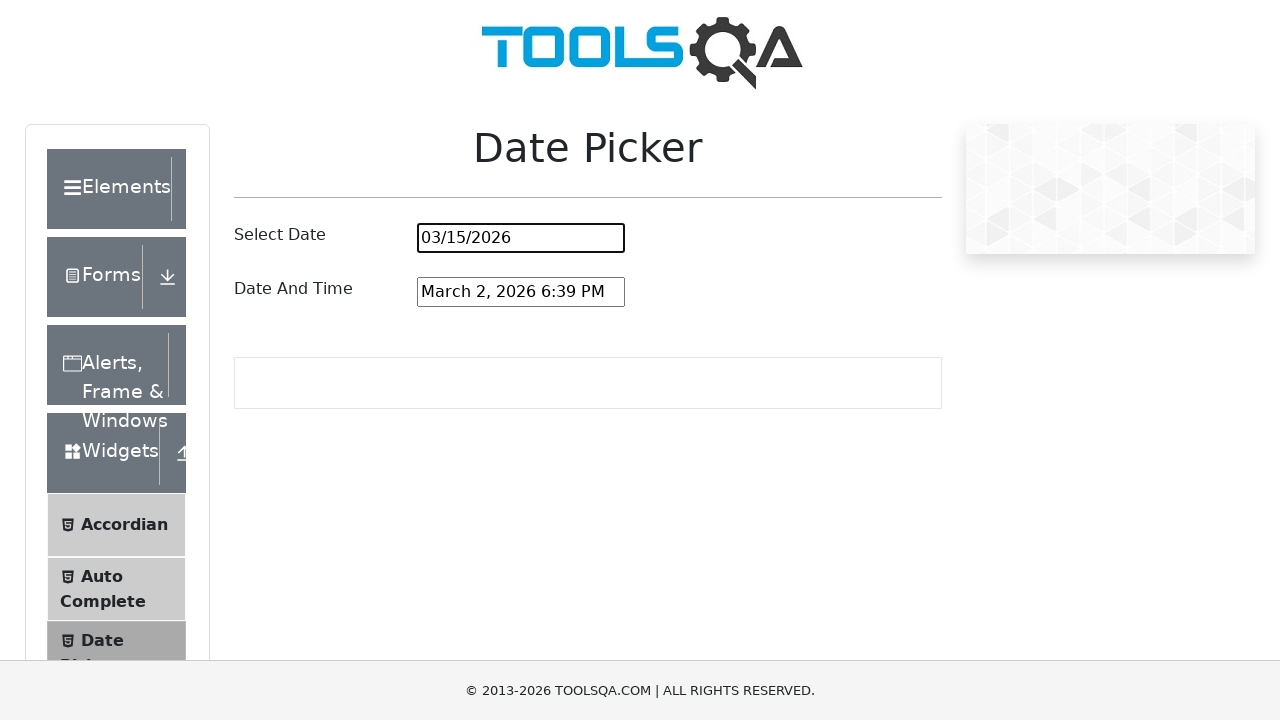